Tests that the browser back button works correctly with routing filters

Starting URL: https://demo.playwright.dev/todomvc

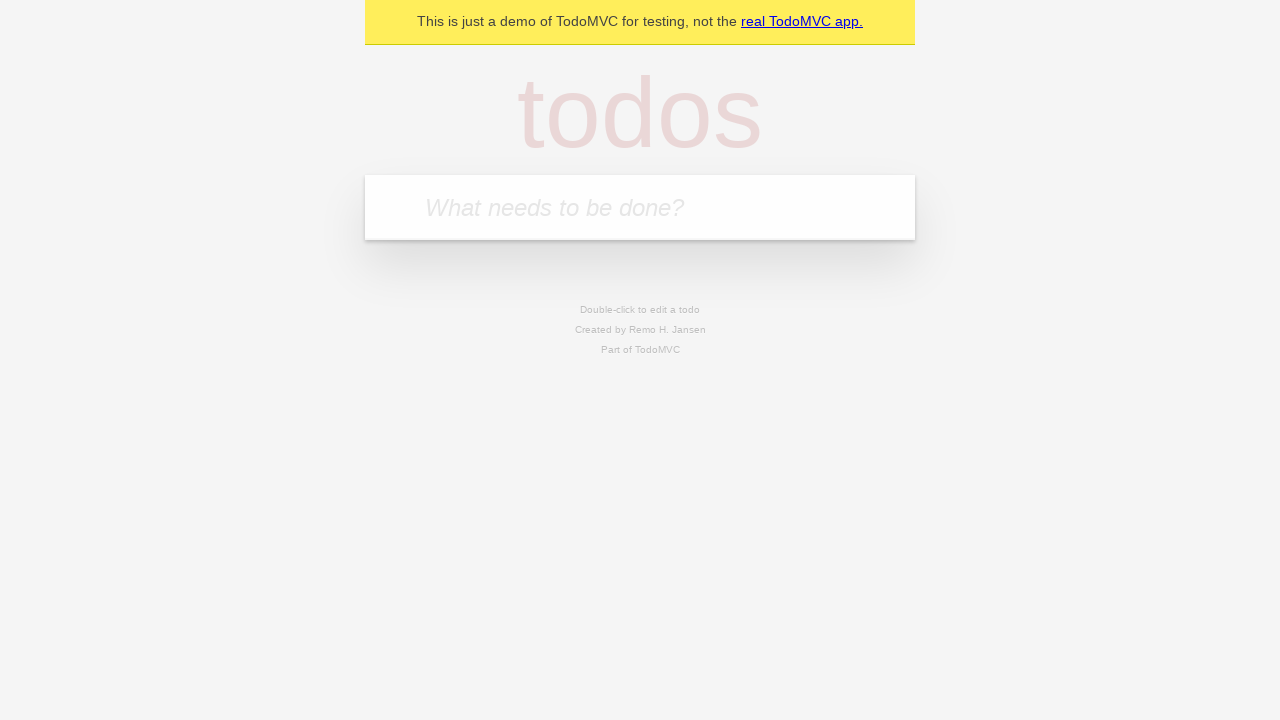

Filled todo input with 'buy some cheese' on internal:attr=[placeholder="What needs to be done?"i]
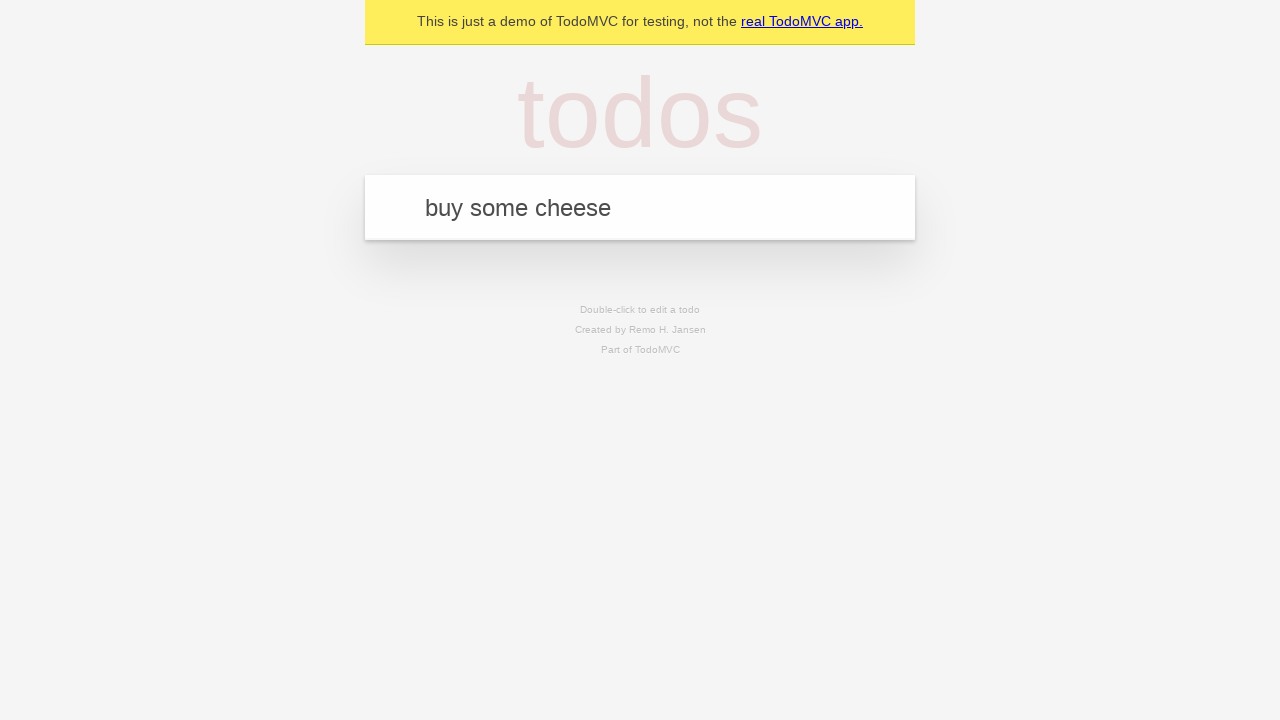

Pressed Enter to create first todo on internal:attr=[placeholder="What needs to be done?"i]
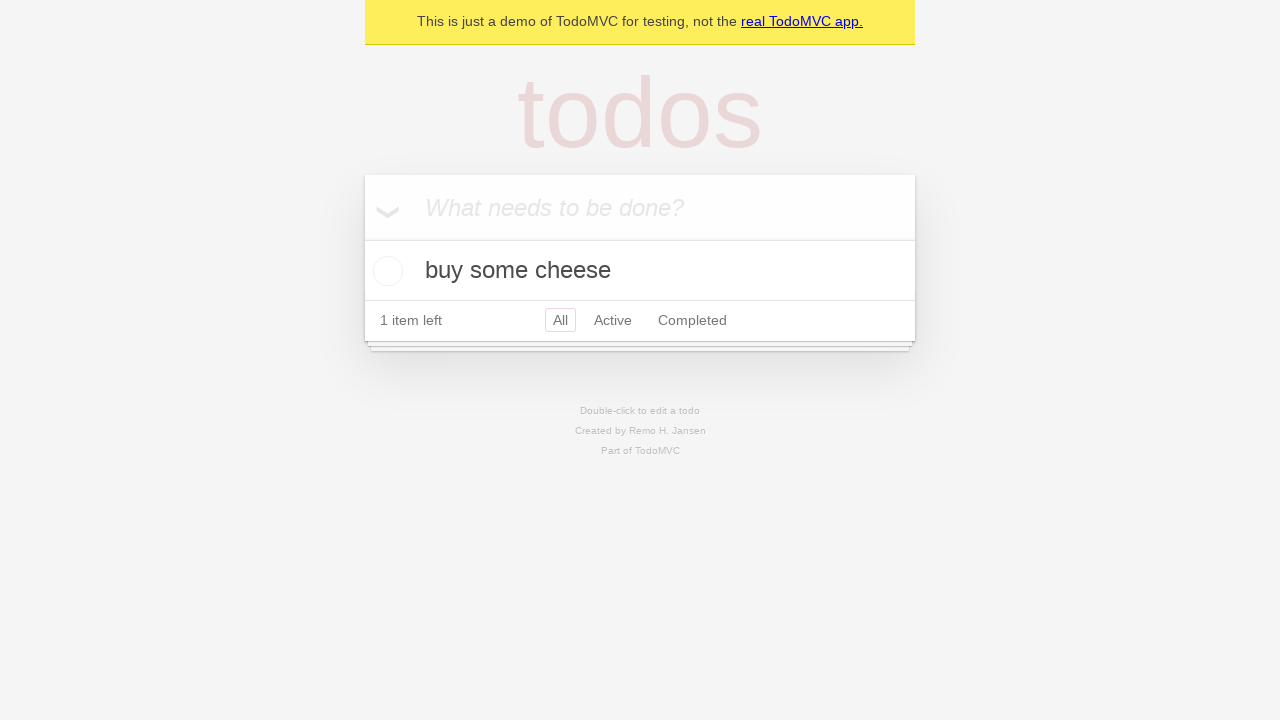

Filled todo input with 'feed the cat' on internal:attr=[placeholder="What needs to be done?"i]
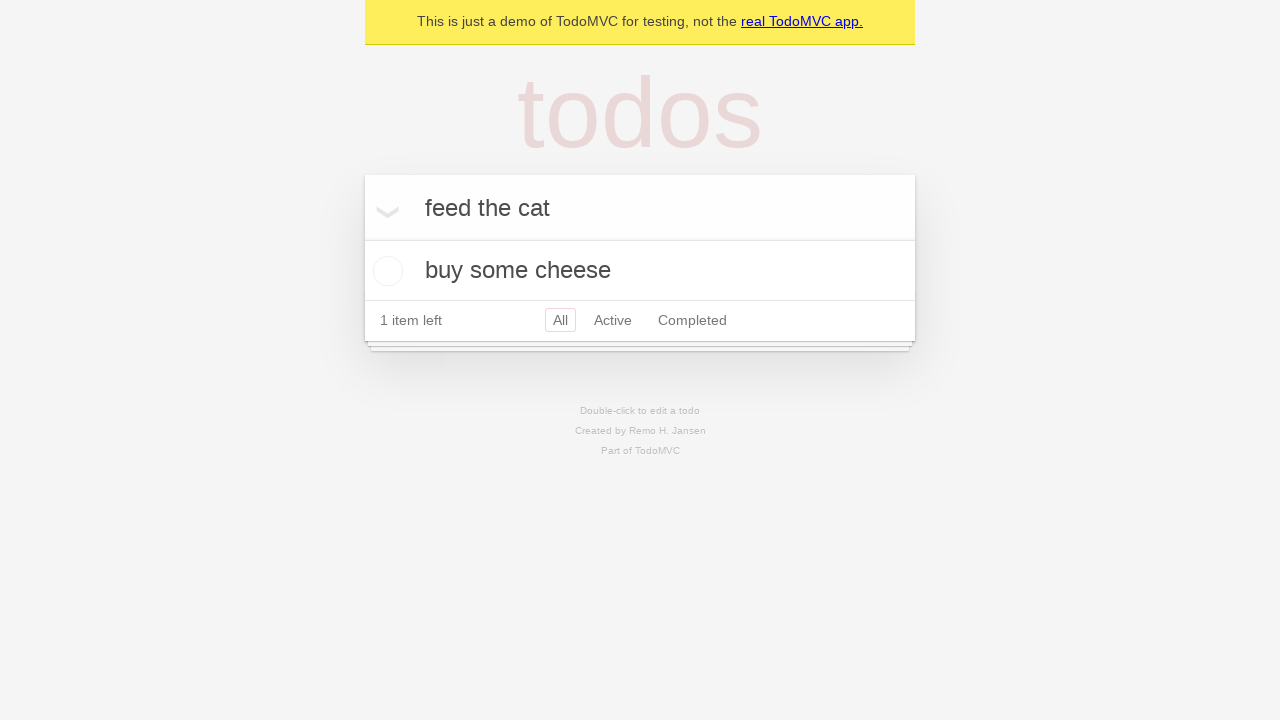

Pressed Enter to create second todo on internal:attr=[placeholder="What needs to be done?"i]
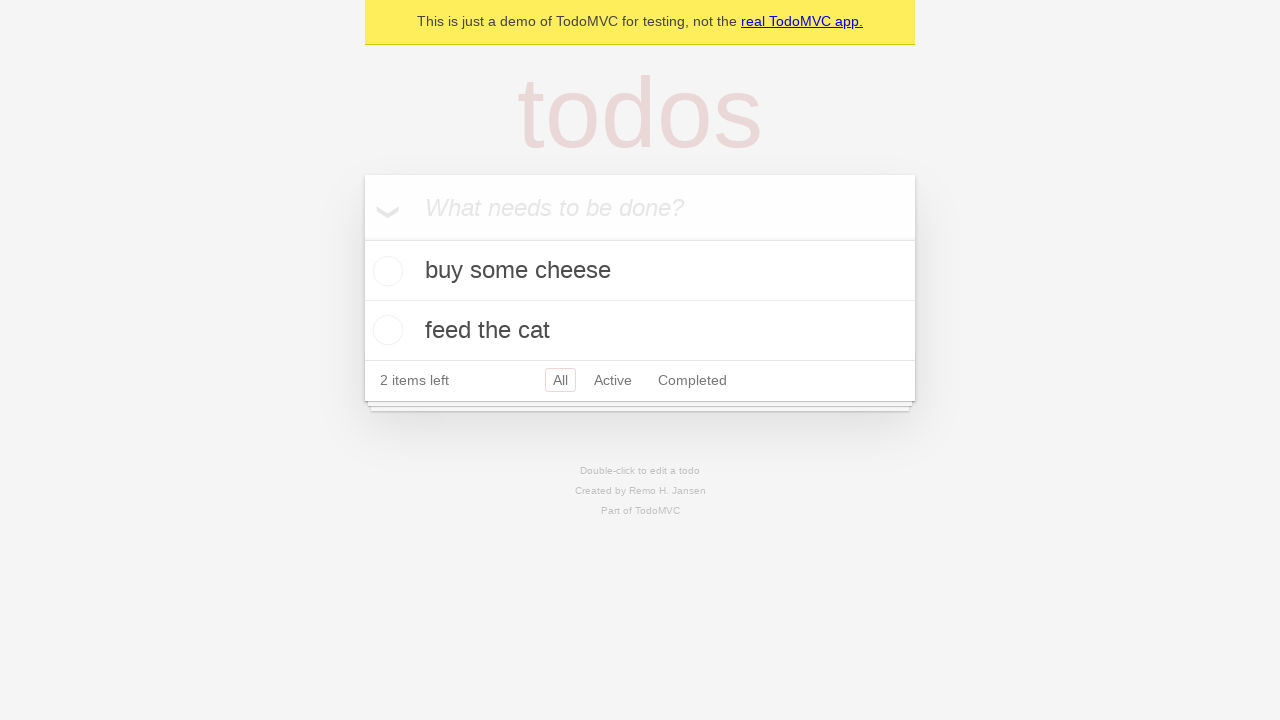

Filled todo input with 'book a doctors appointment' on internal:attr=[placeholder="What needs to be done?"i]
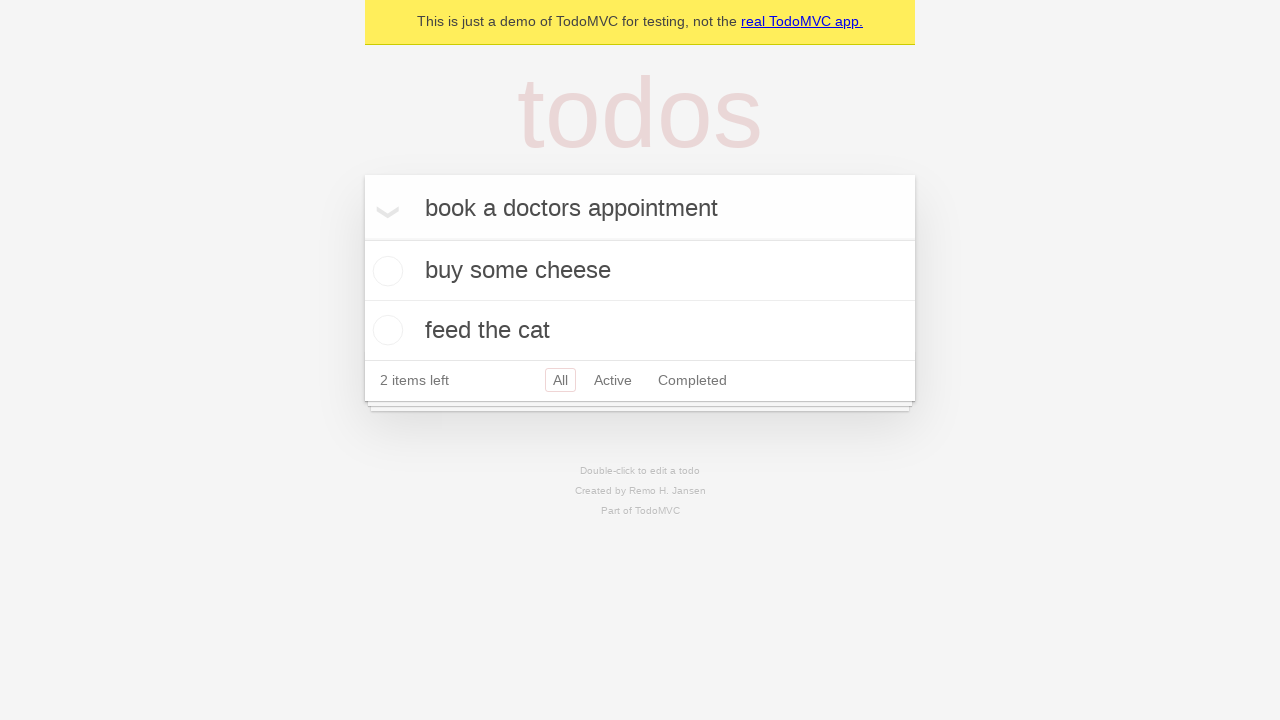

Pressed Enter to create third todo on internal:attr=[placeholder="What needs to be done?"i]
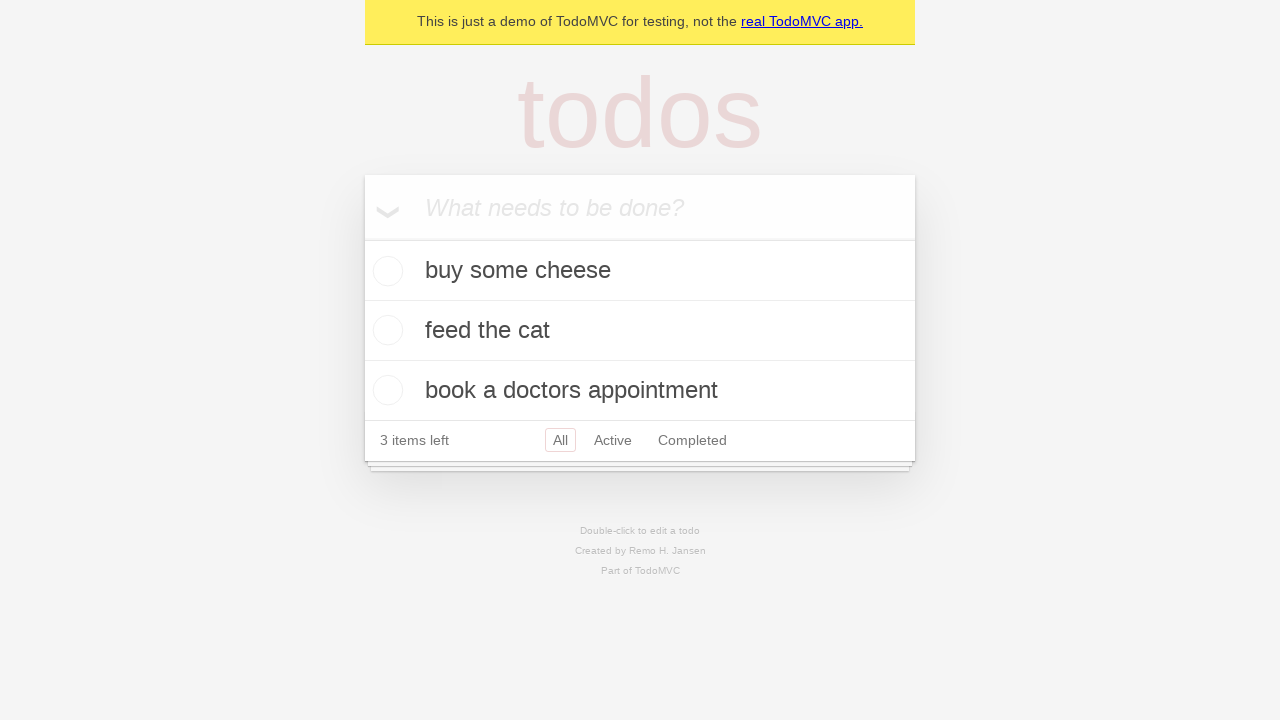

Waited for all three todos to be visible
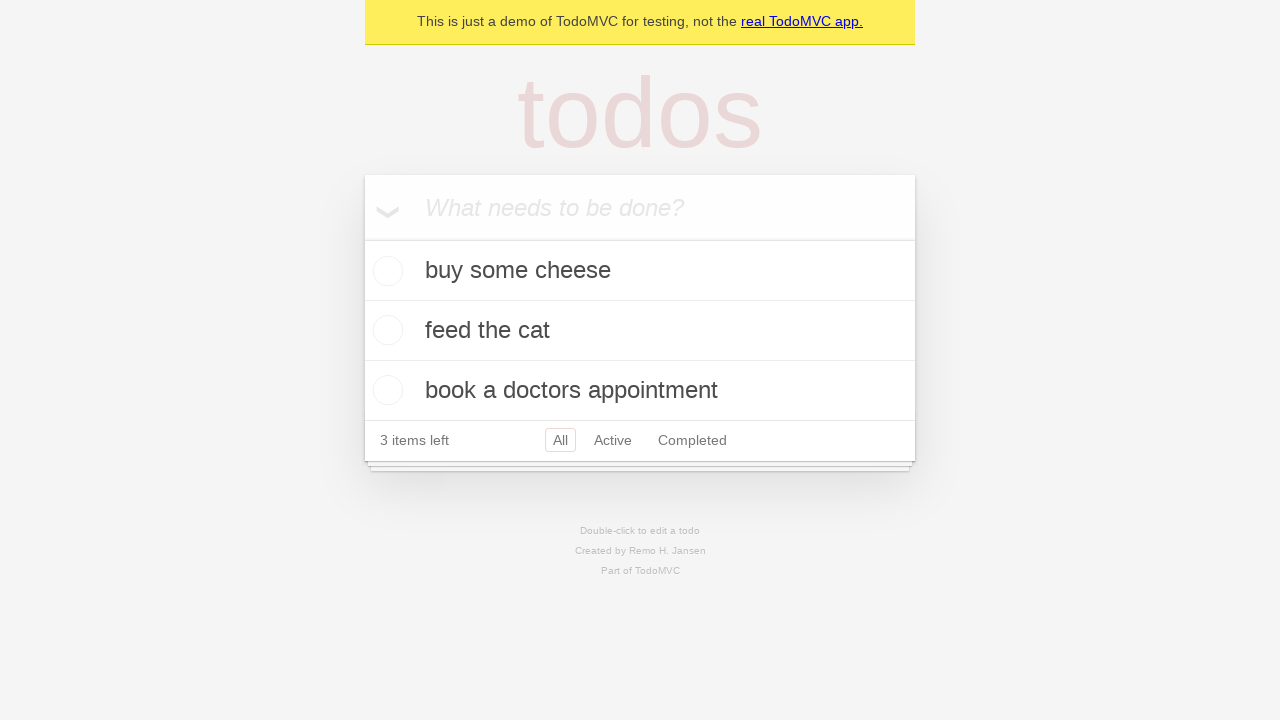

Checked the second todo item at (385, 330) on internal:testid=[data-testid="todo-item"s] >> nth=1 >> internal:role=checkbox
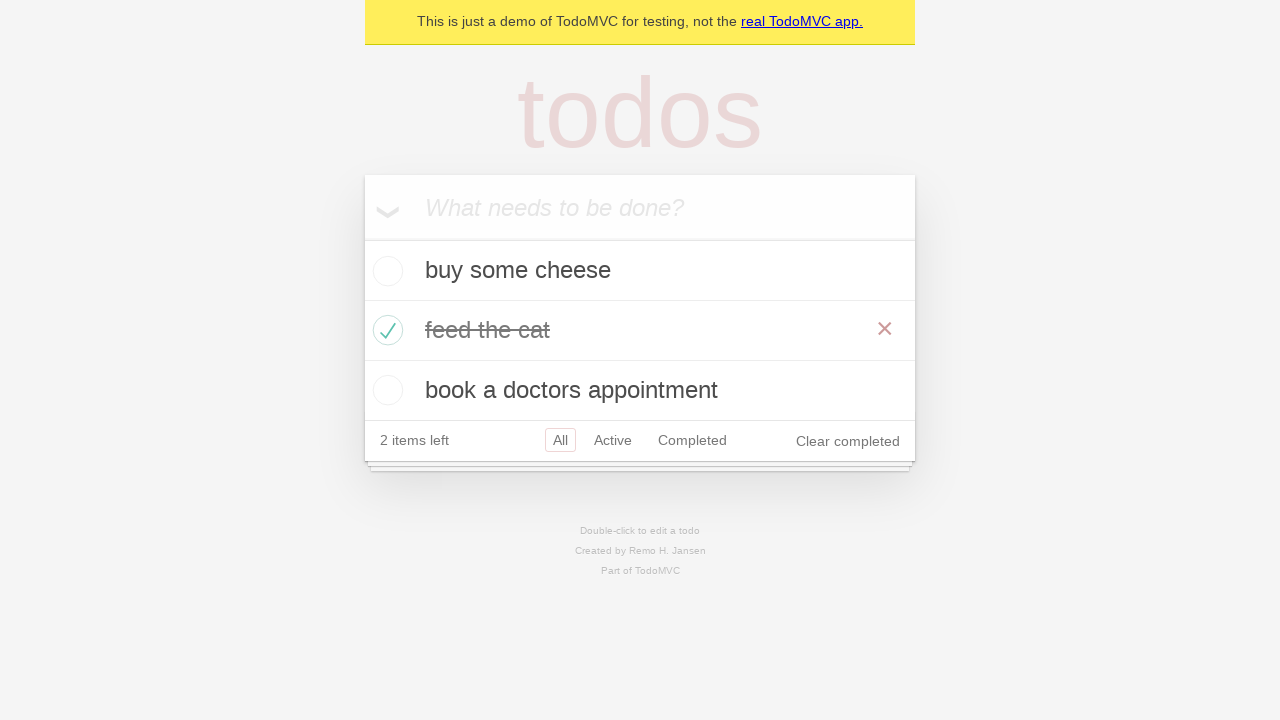

Clicked 'All' filter link at (560, 440) on internal:role=link[name="All"i]
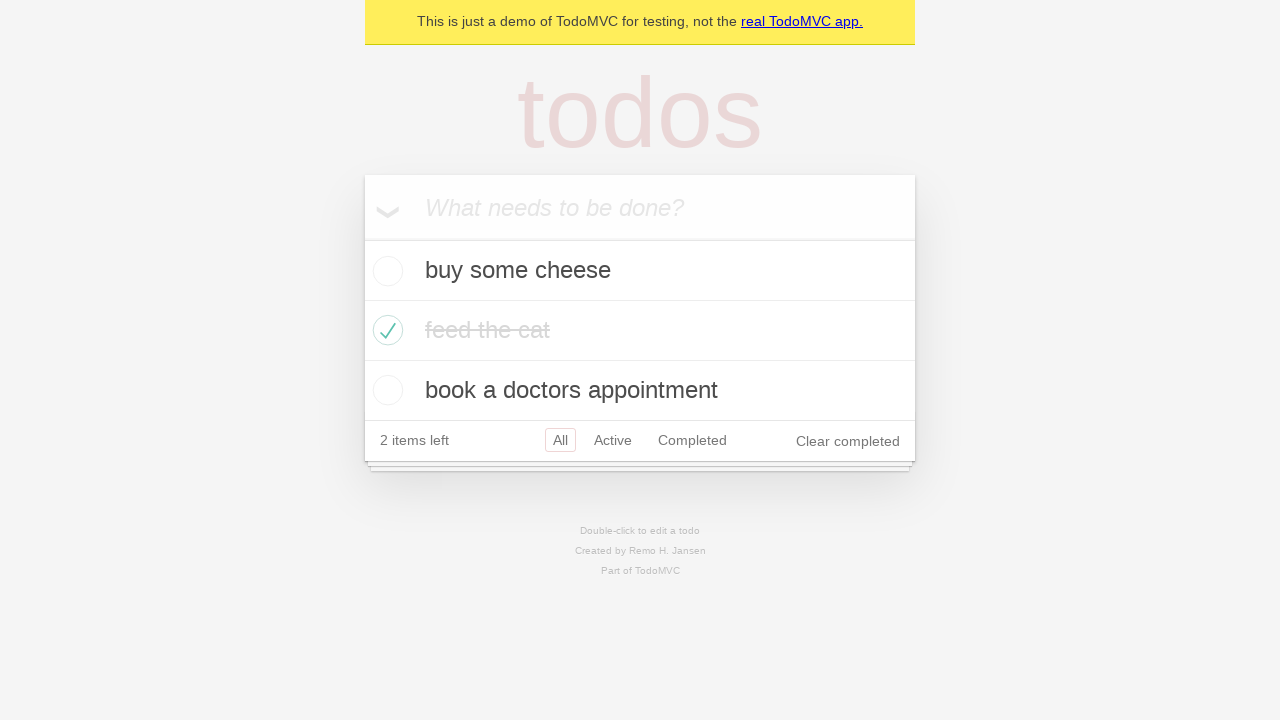

Clicked 'Active' filter link at (613, 440) on internal:role=link[name="Active"i]
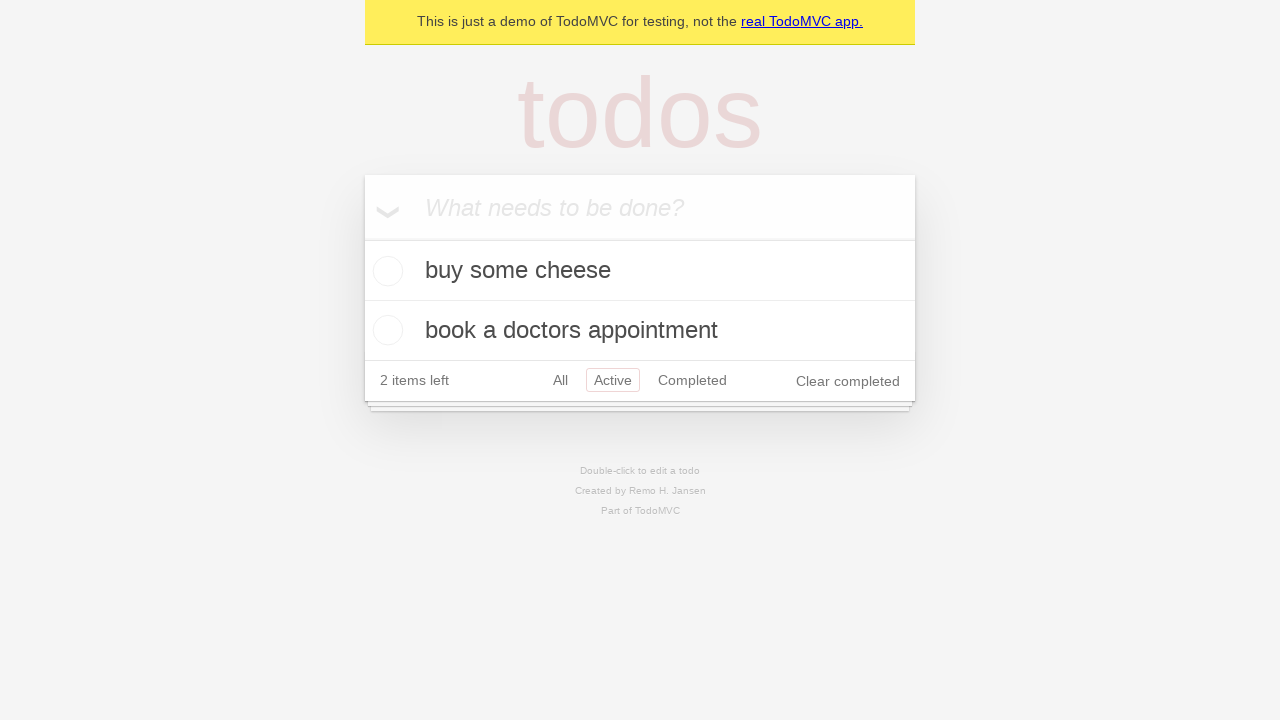

Clicked 'Completed' filter link at (692, 380) on internal:role=link[name="Completed"i]
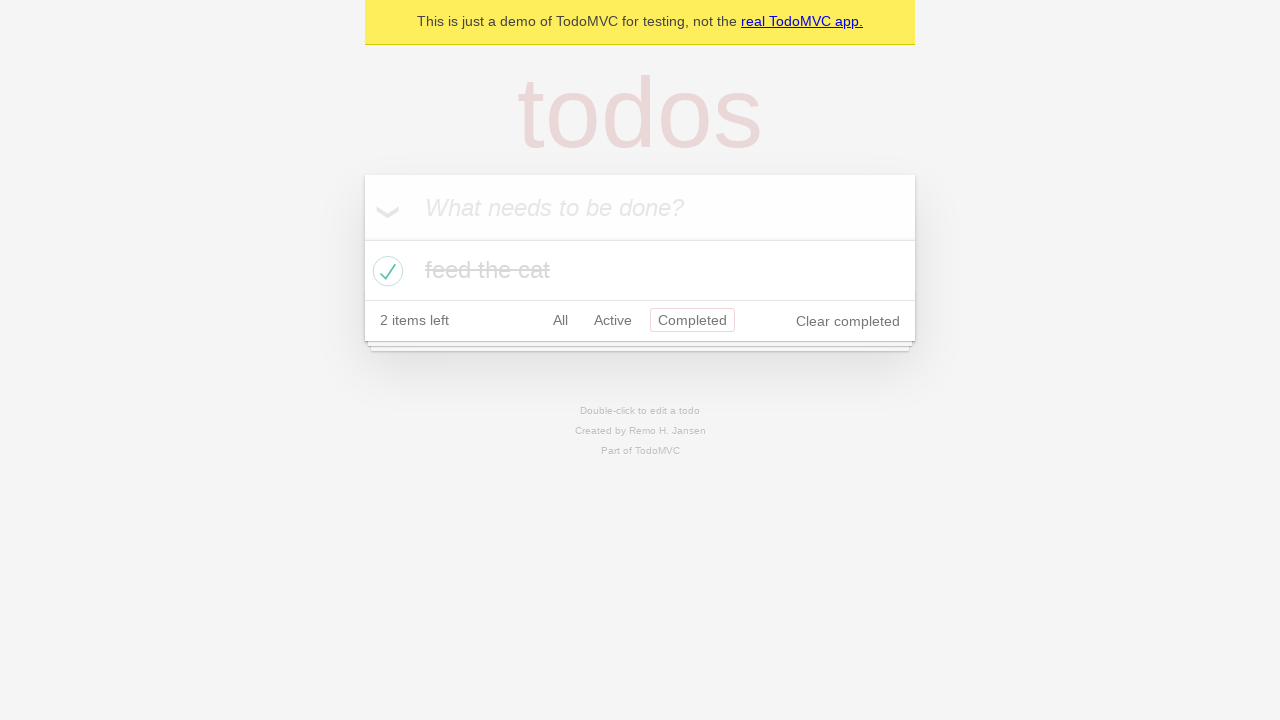

Navigated back to Active filter using browser back button
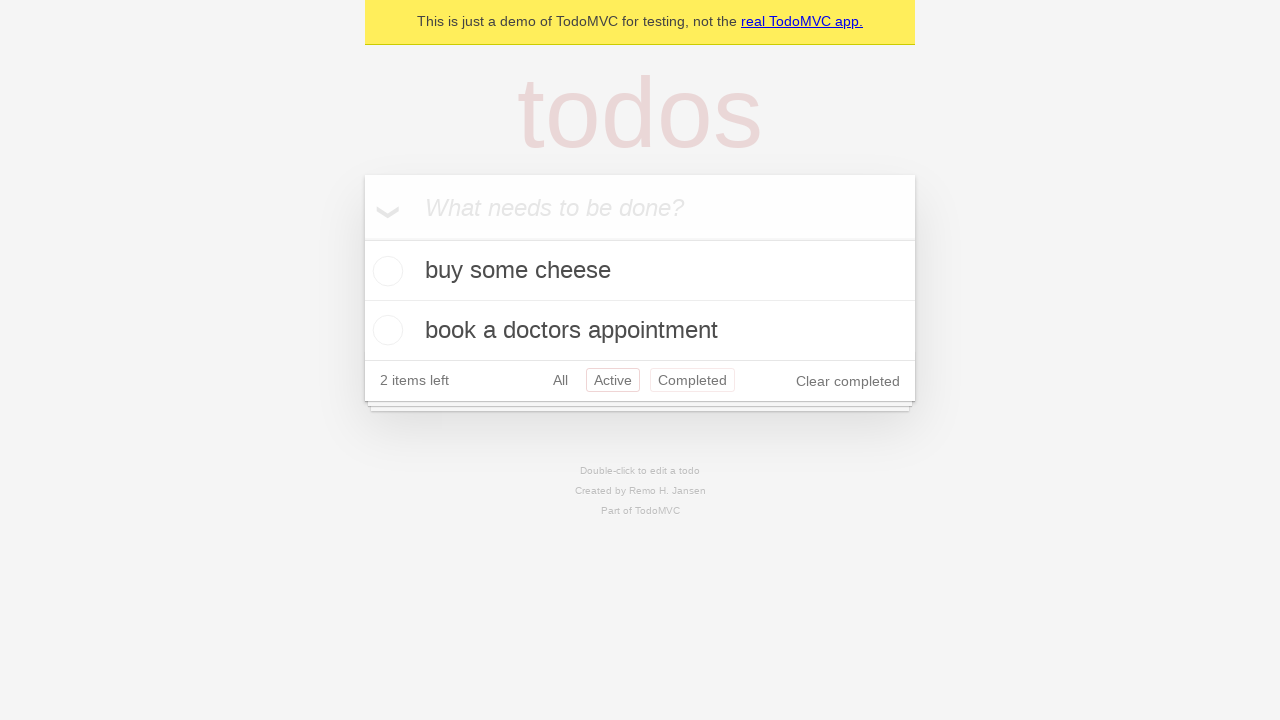

Navigated back to All filter using browser back button
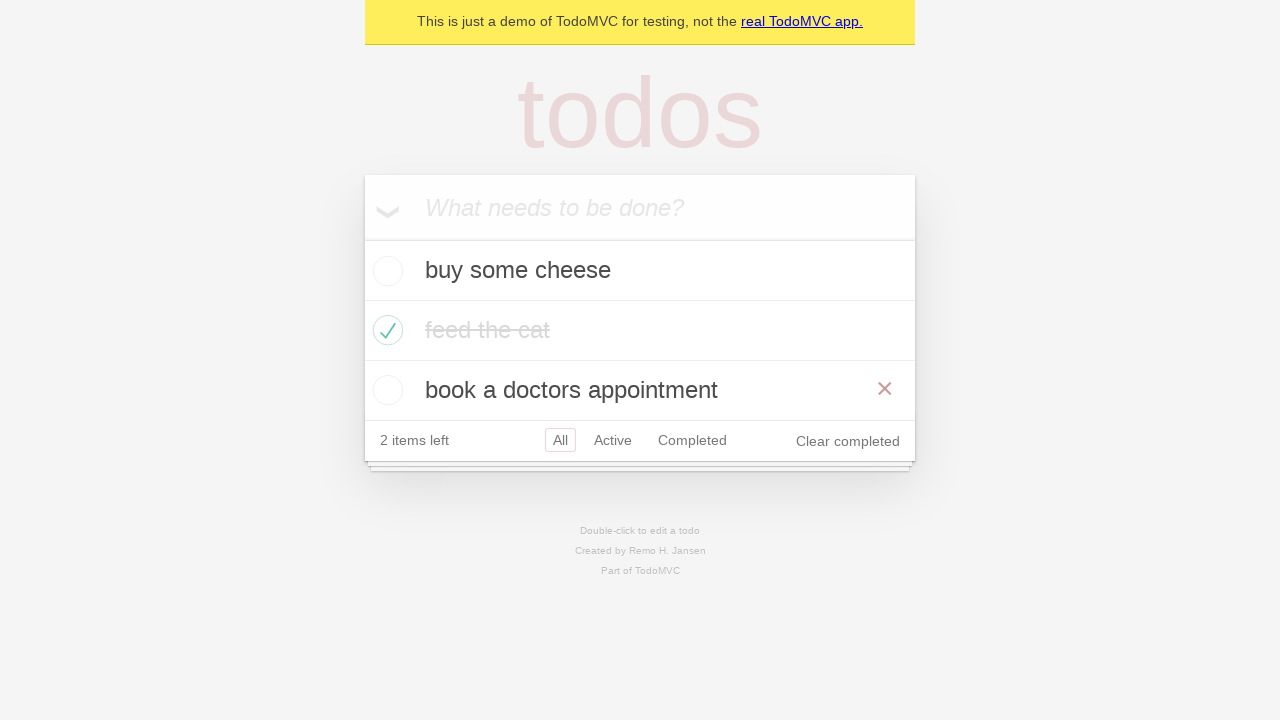

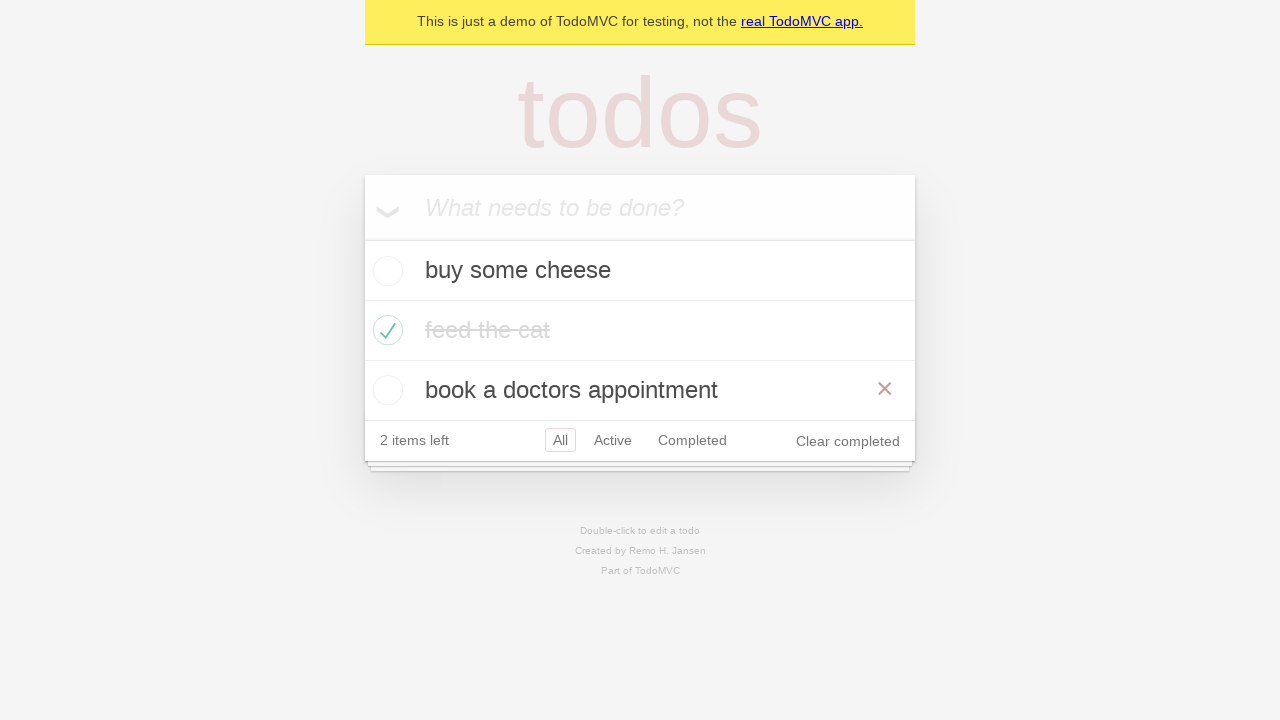